Navigates to Investing.com stock screener and clicks through the first 10 stock links that open in new tabs

Starting URL: https://www.investing.com/stock-screener/?sp=country::6|sector::a|industry::a|equityType::a|RSI::0,45|yield_us::2.5,2569.1%3Ceq_market_cap;1

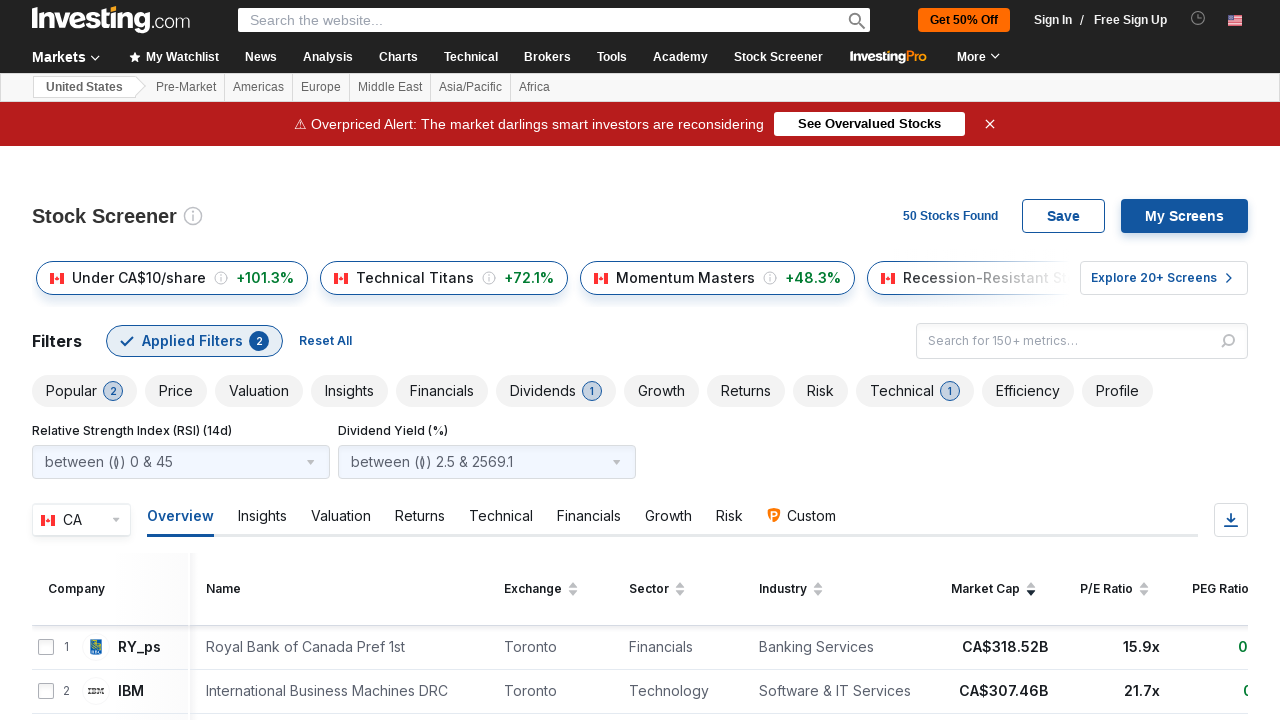

Waited for stock screener results to load - stock links visible
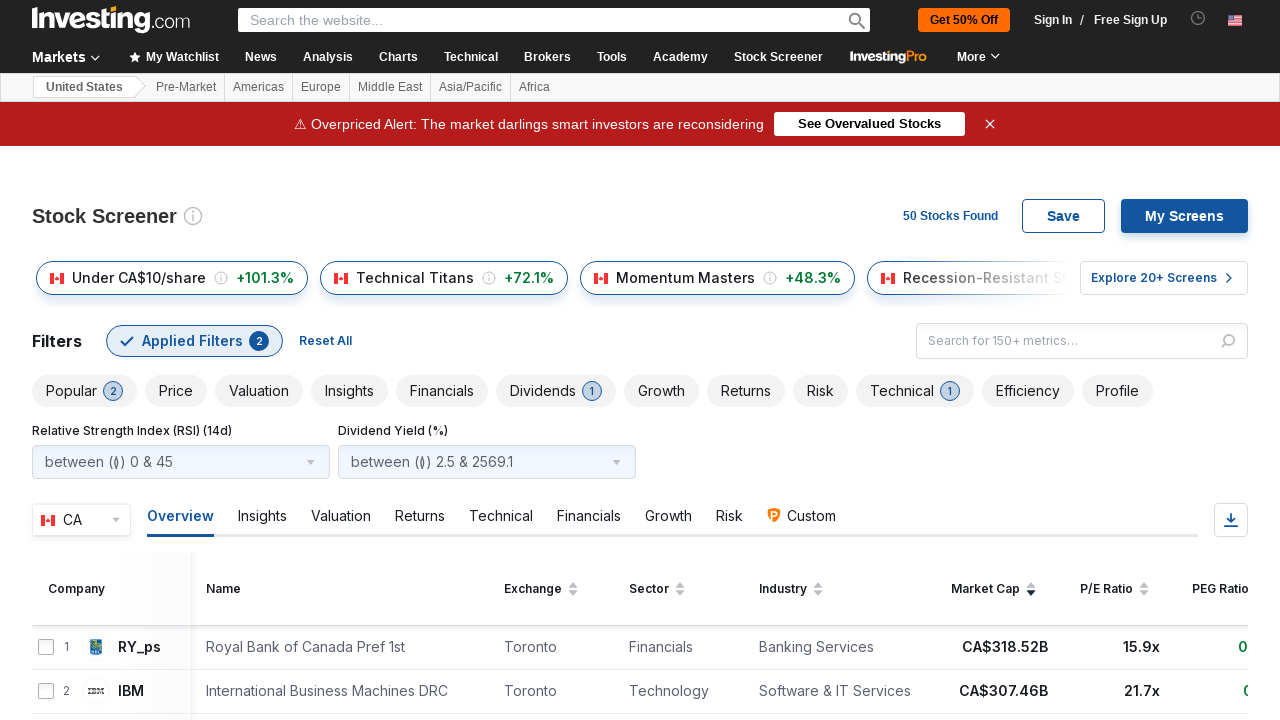

Retrieved all stock links that open in new tabs
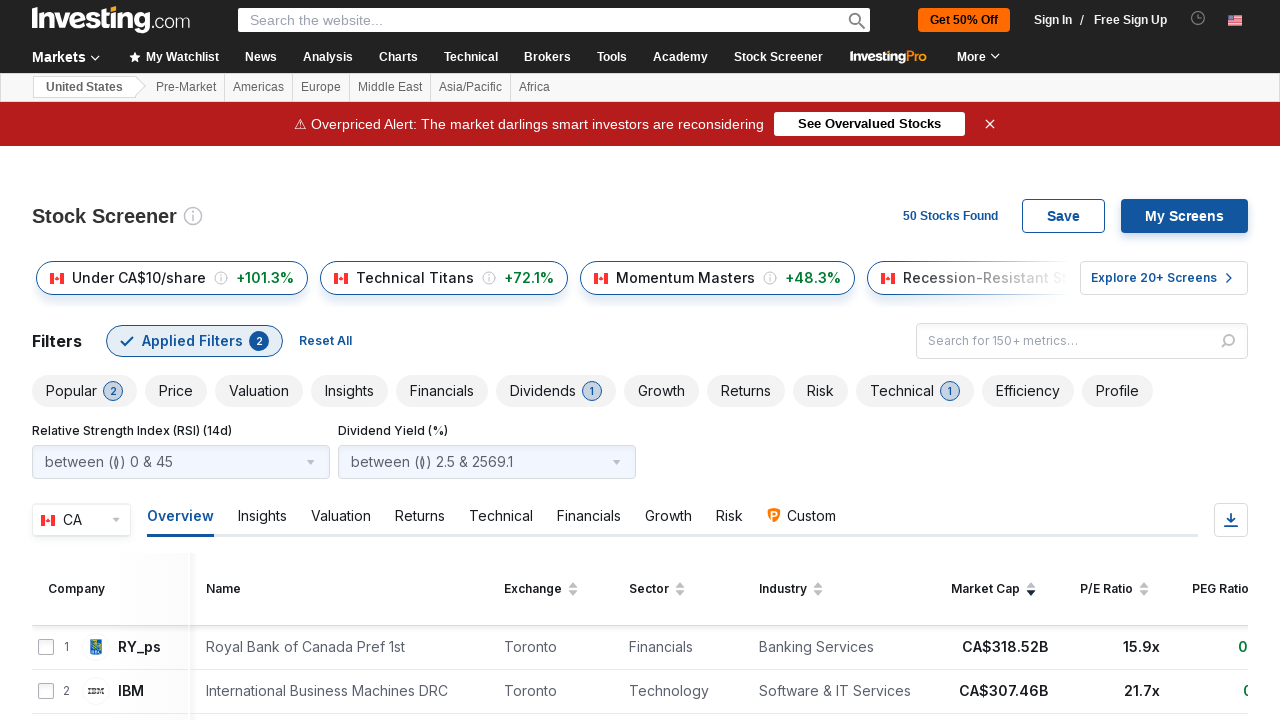

Pressed Escape to close popups before clicking link 1
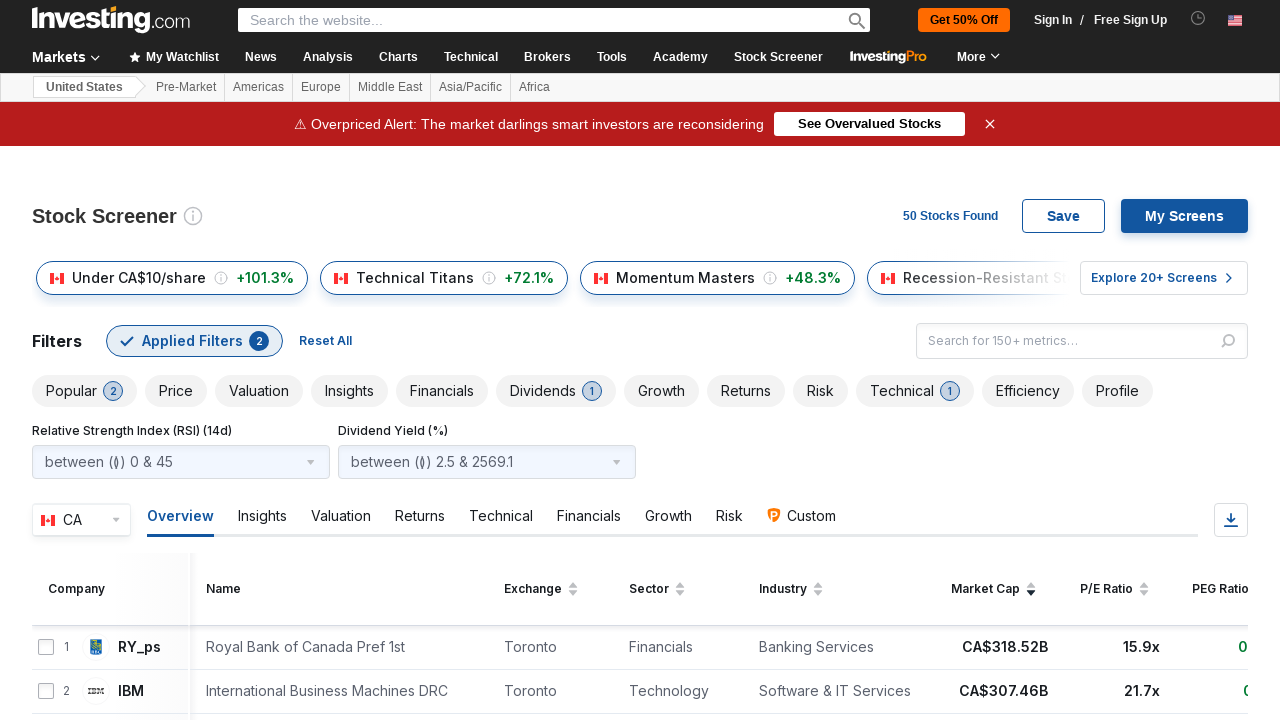

Clicked stock link 1 - opens in new tab at (890, 57) on a[target='_blank'] >> nth=0
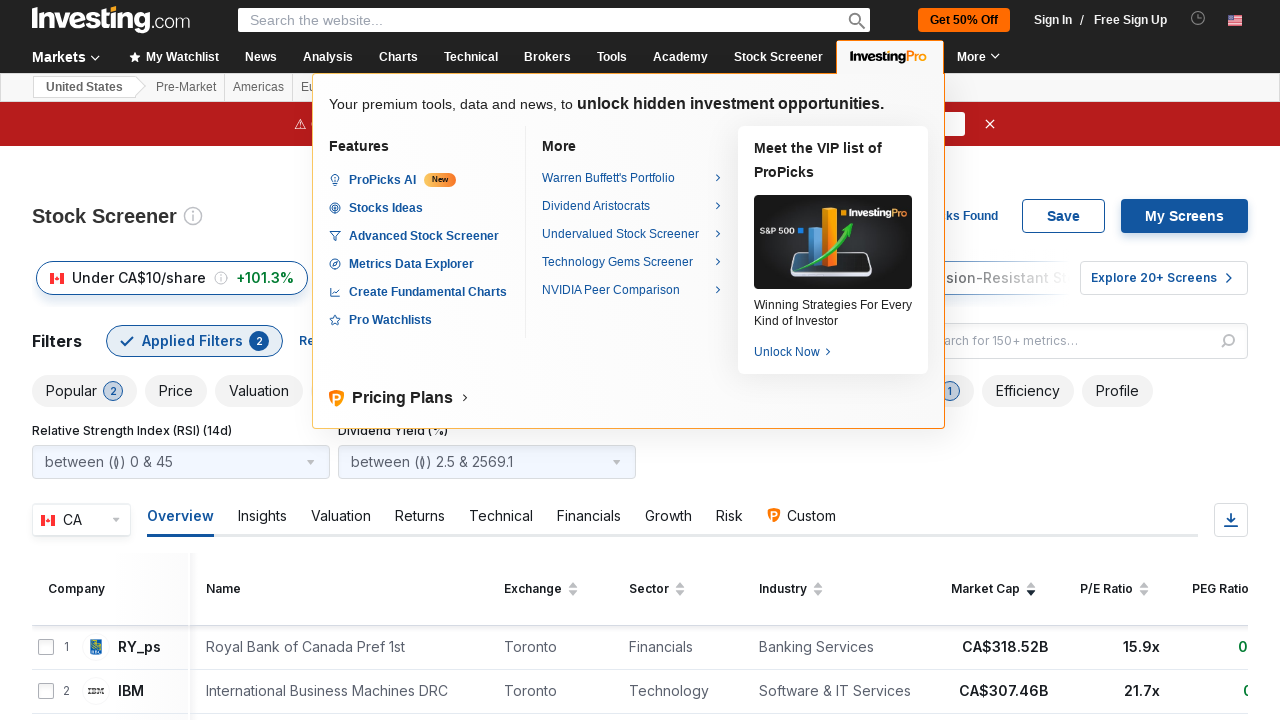

Waited 500ms after clicking stock link 1
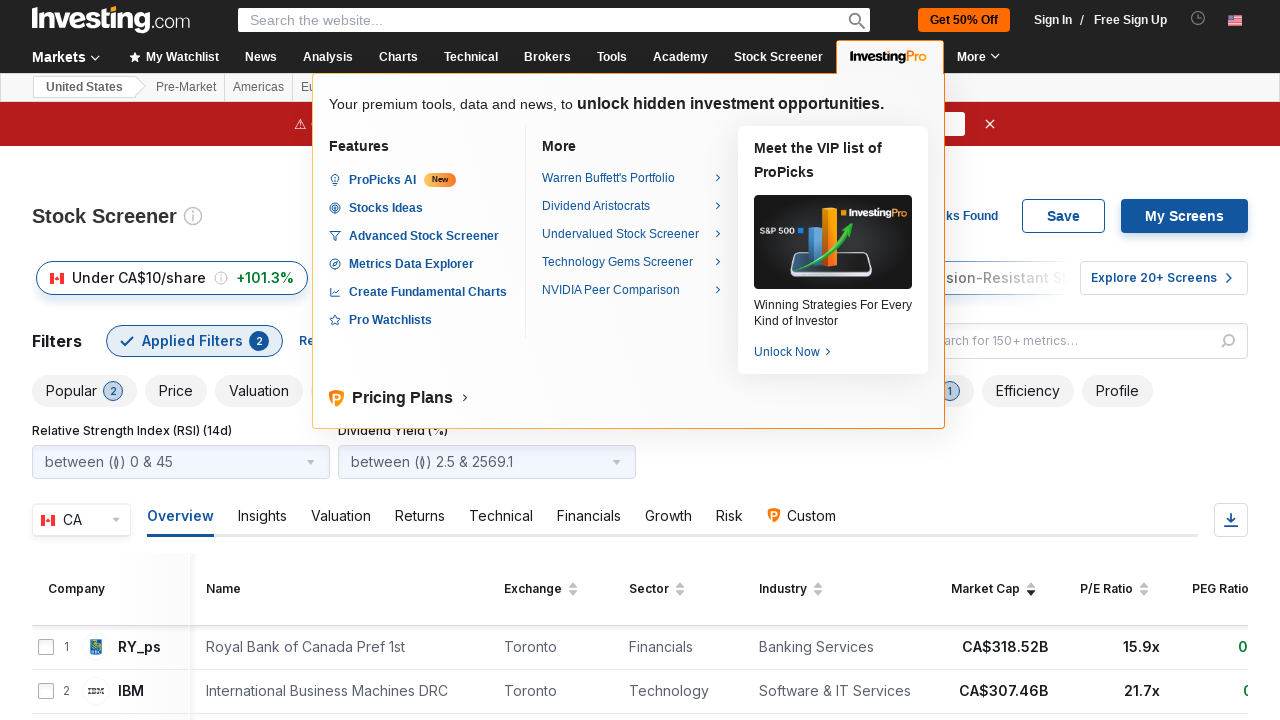

Pressed Escape to close popups before clicking link 2
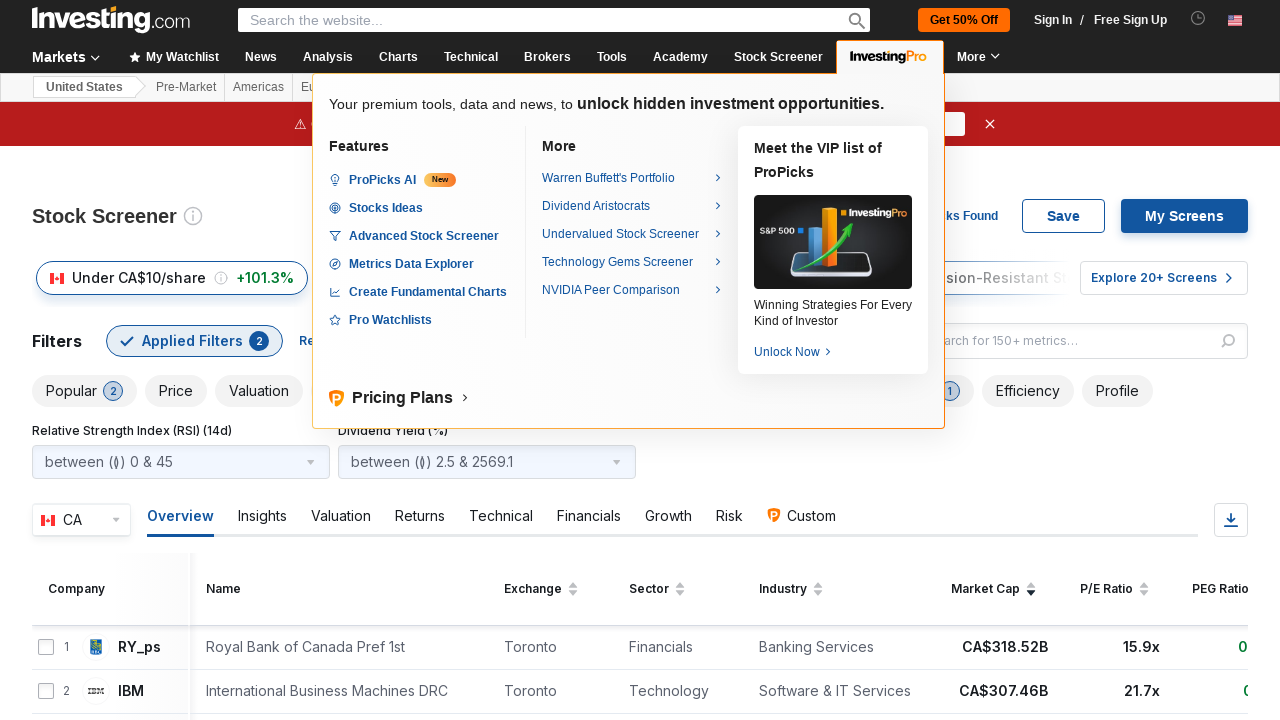

Clicked stock link 2 - opens in new tab at (962, 672) on a[target='_blank'] >> nth=1
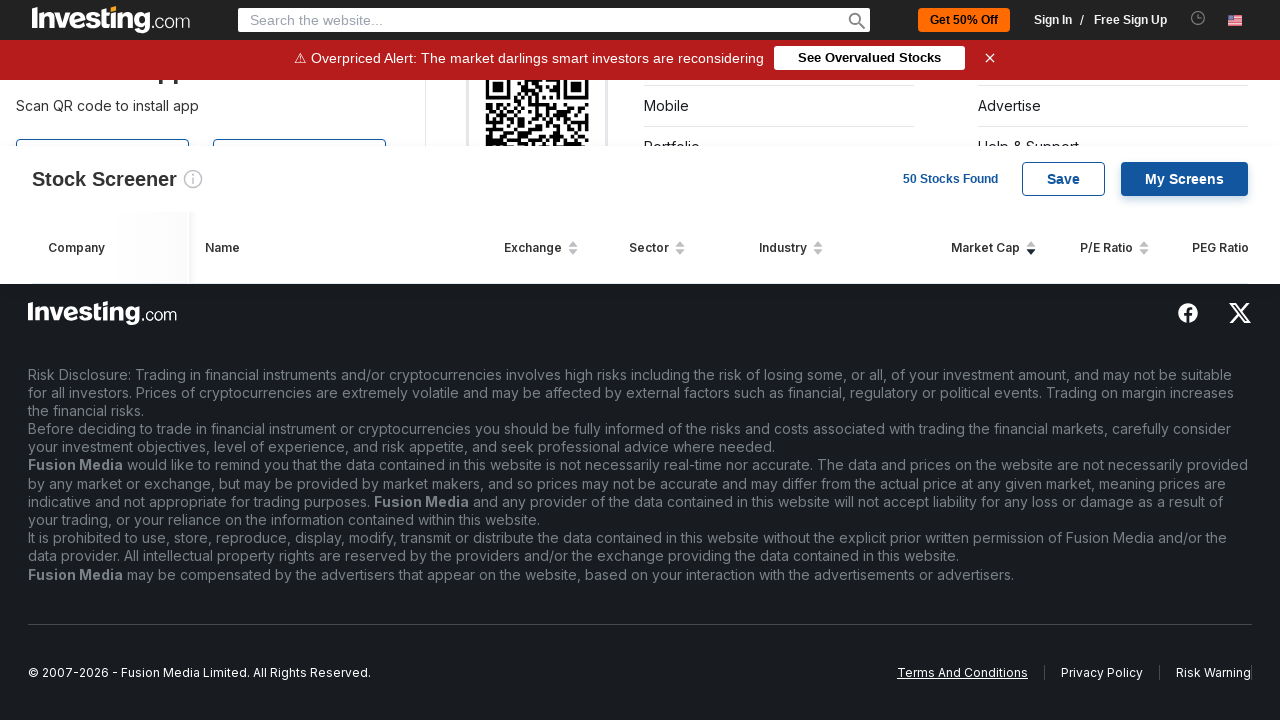

Waited 500ms after clicking stock link 2
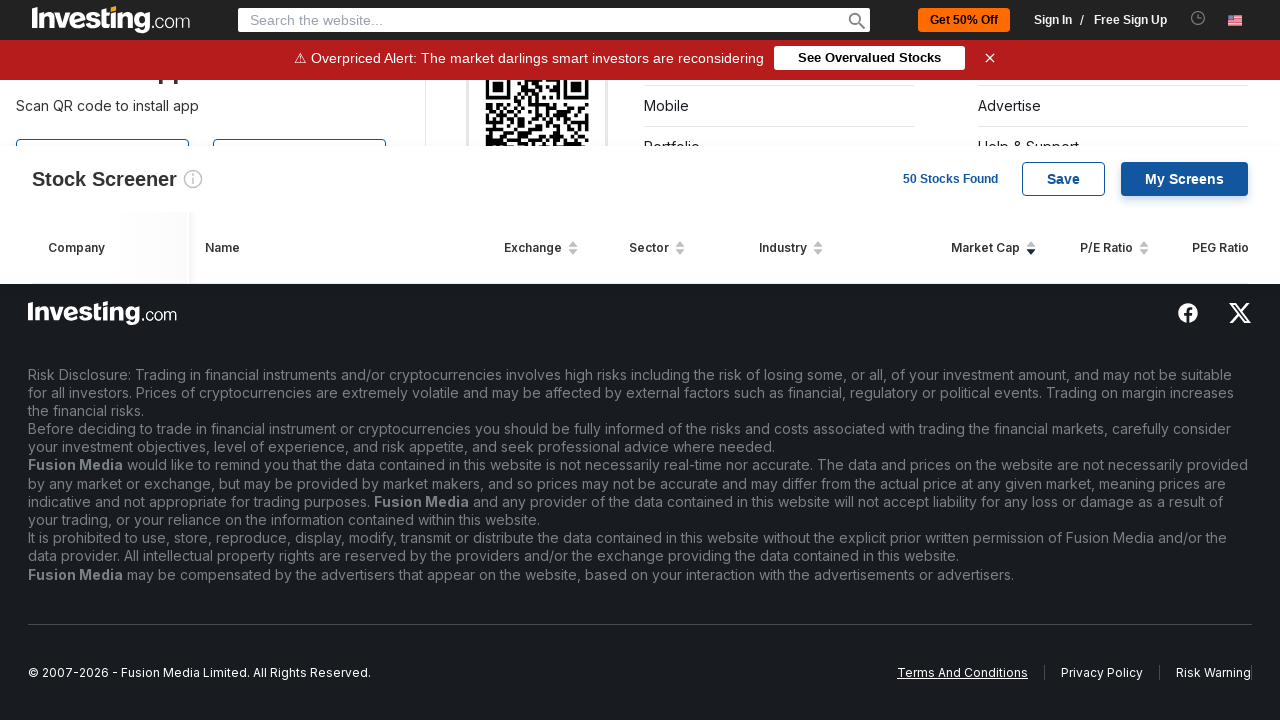

Pressed Escape to close popups before clicking link 3
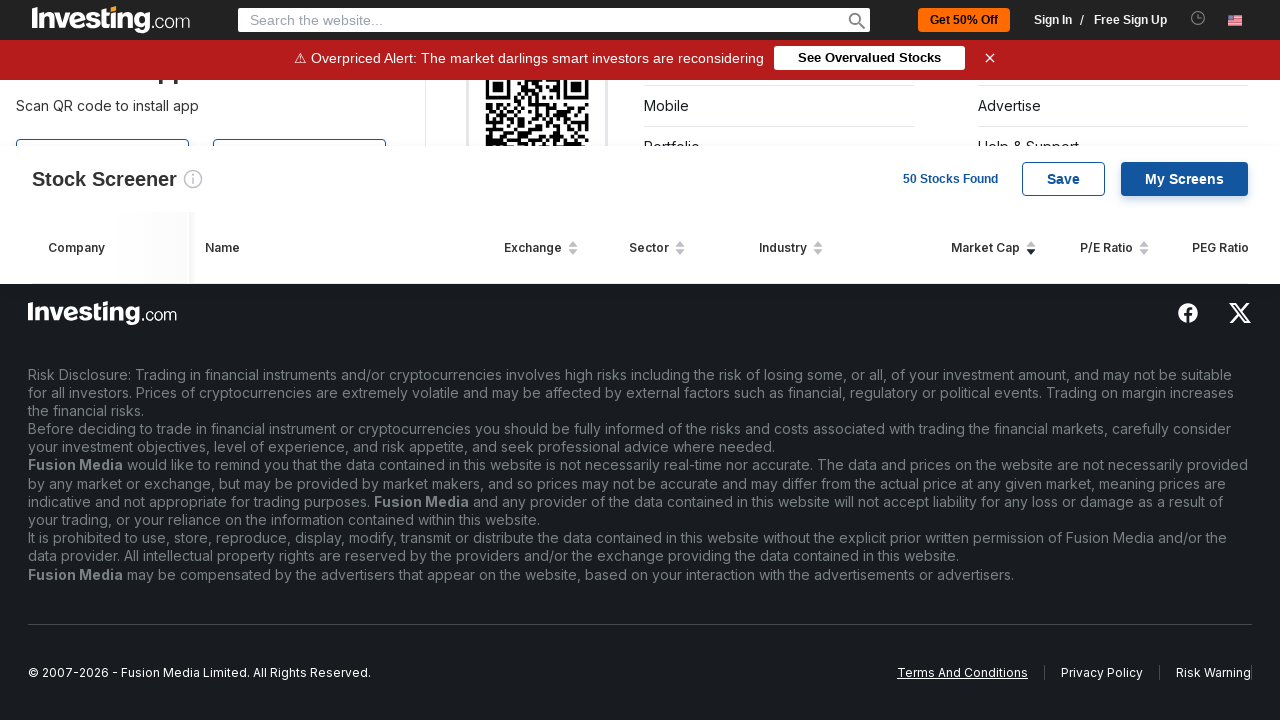

Clicked stock link 3 - opens in new tab at (1102, 672) on a[target='_blank'] >> nth=2
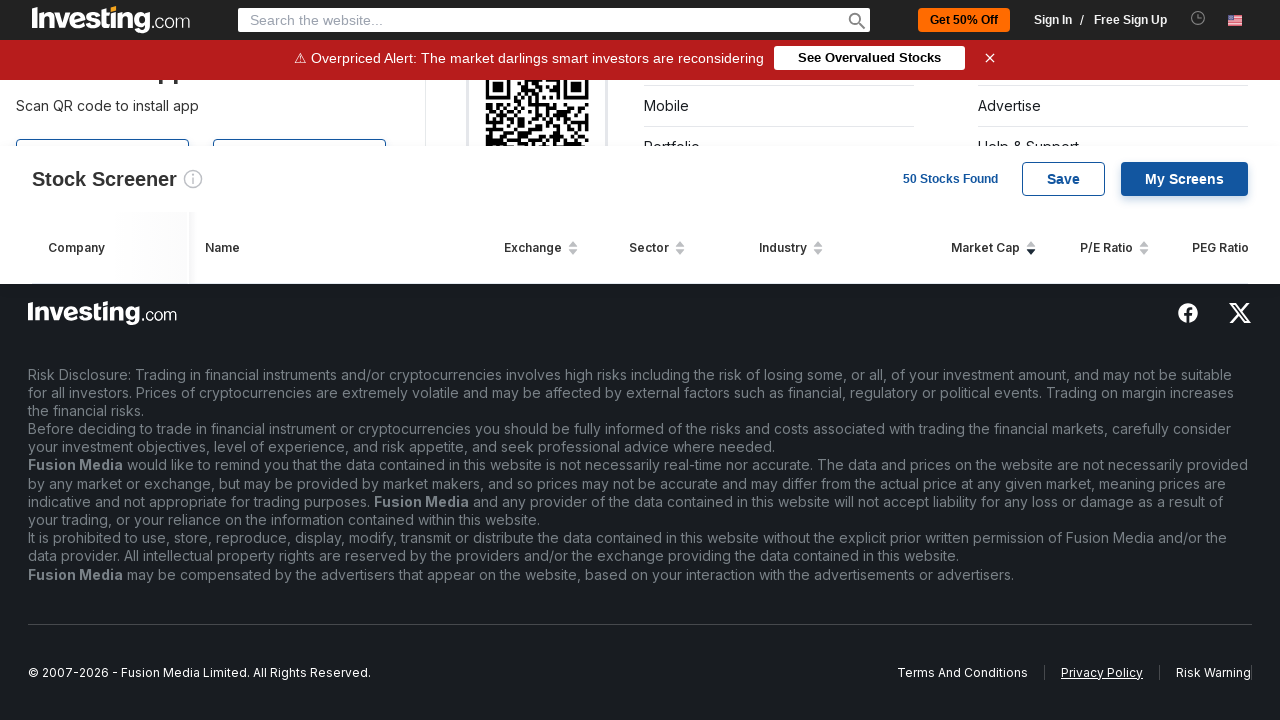

Waited 500ms after clicking stock link 3
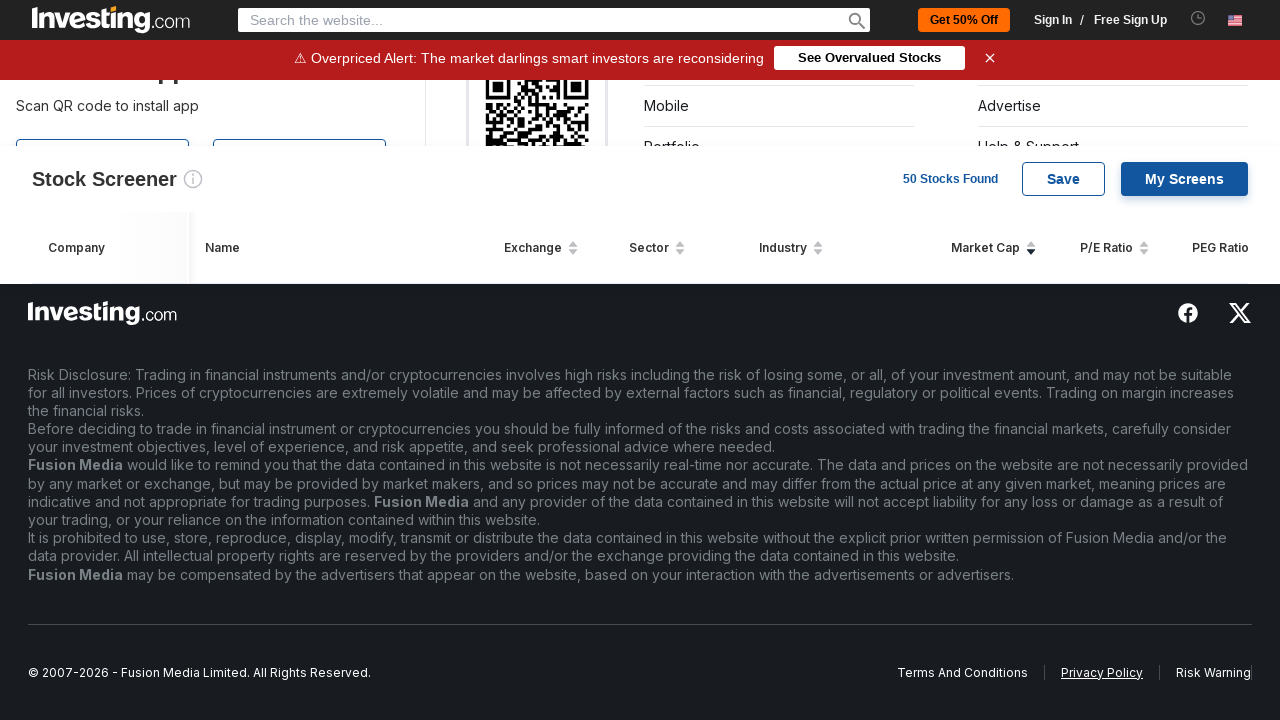

Pressed Escape to close popups before clicking link 4
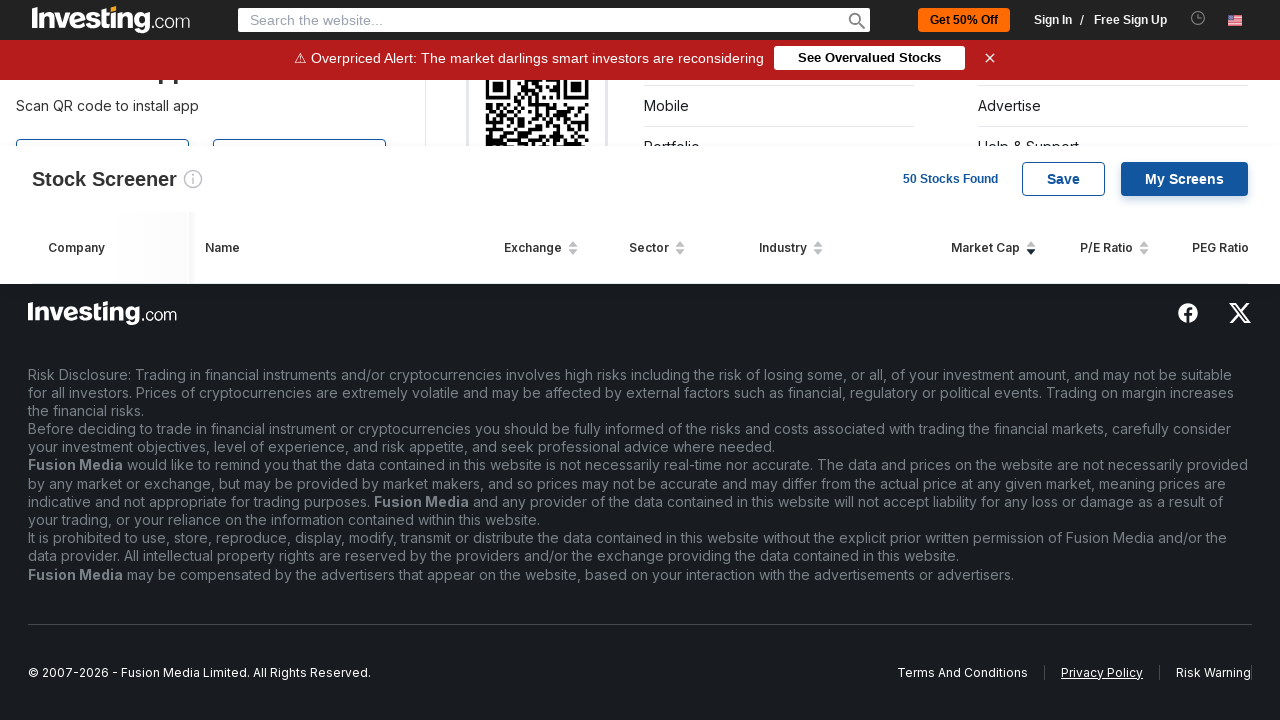

Clicked stock link 4 - opens in new tab at (1214, 672) on a[target='_blank'] >> nth=3
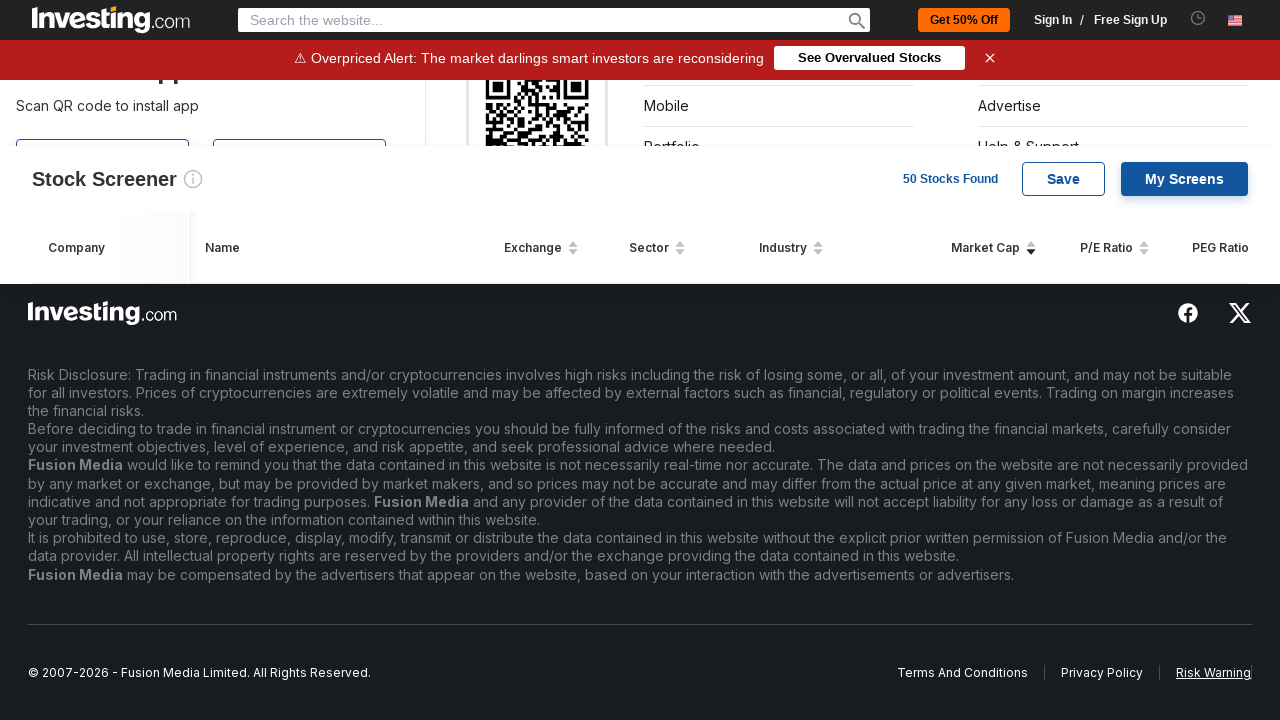

Waited 500ms after clicking stock link 4
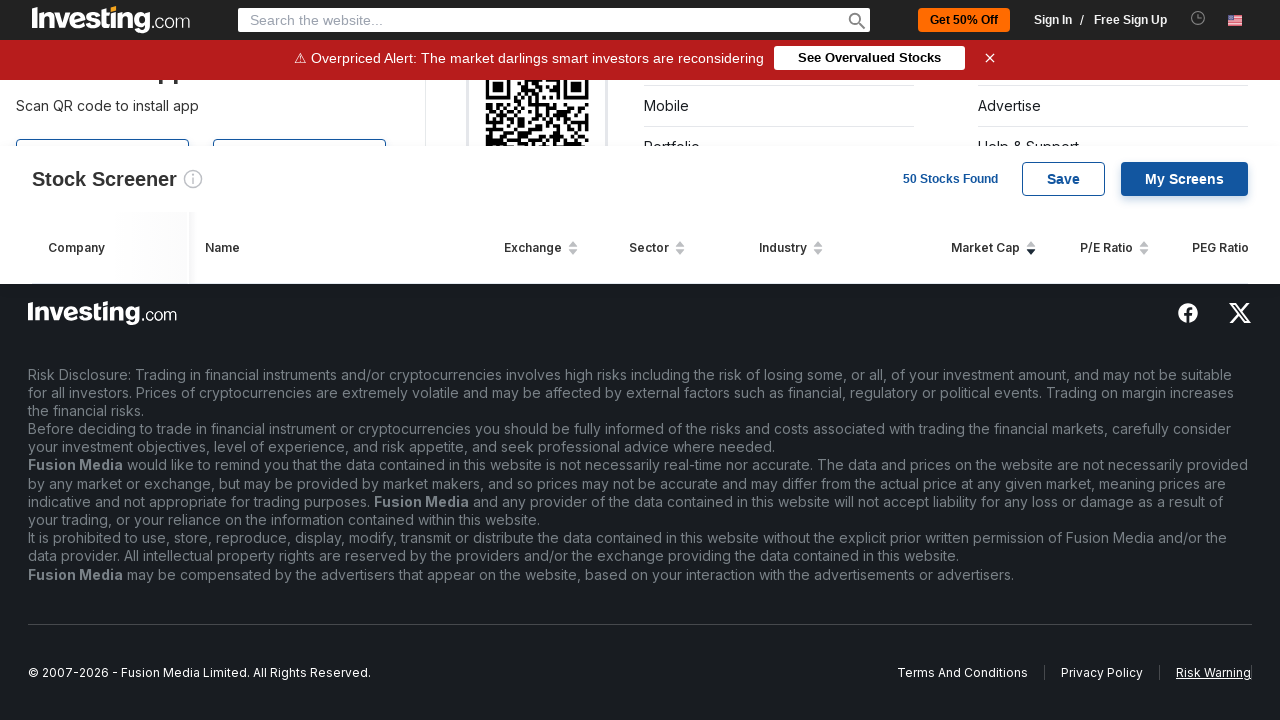

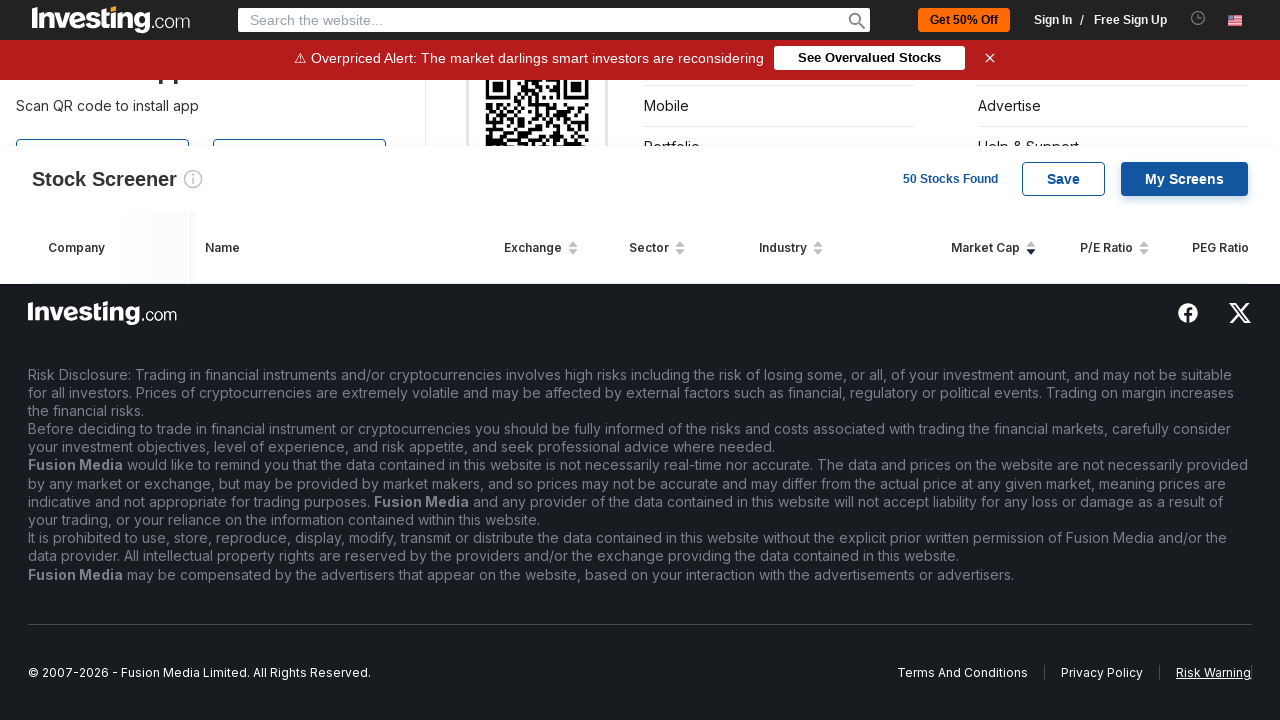